Solves a math problem by extracting a value from an element attribute, calculating the result, and submitting a form with checkboxes and radio buttons

Starting URL: http://suninjuly.github.io/get_attribute.html

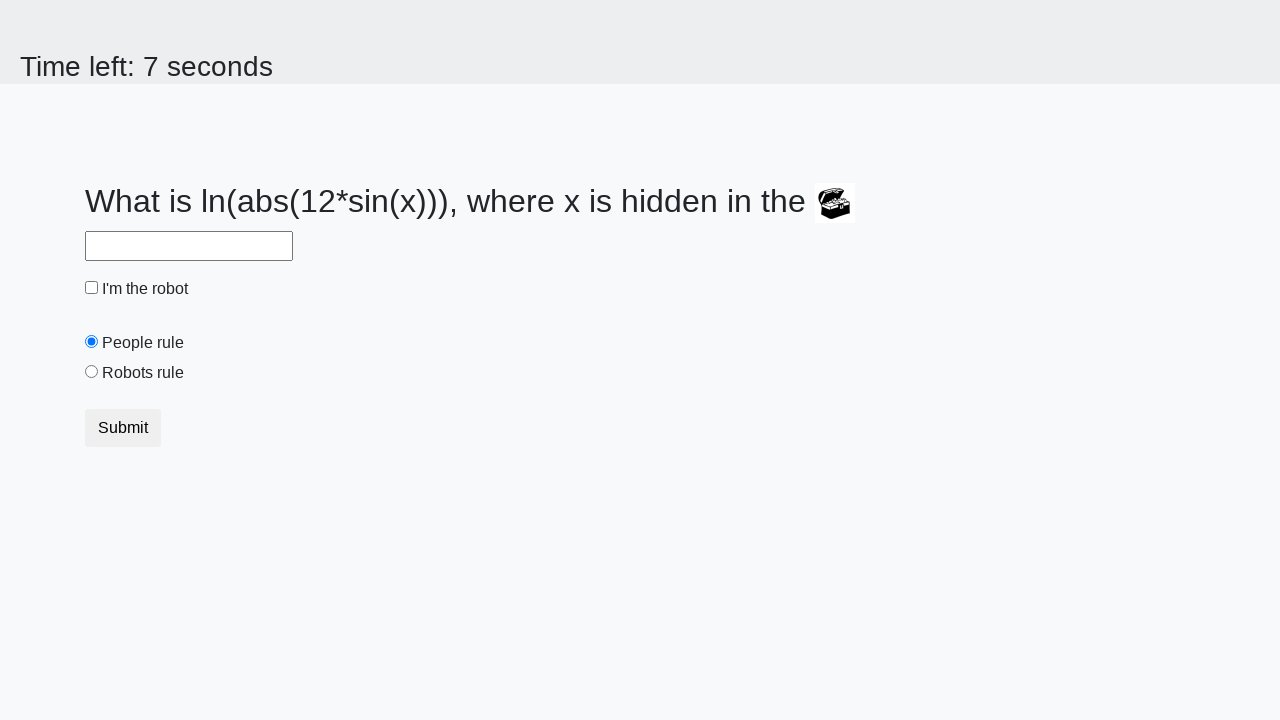

Located treasure element
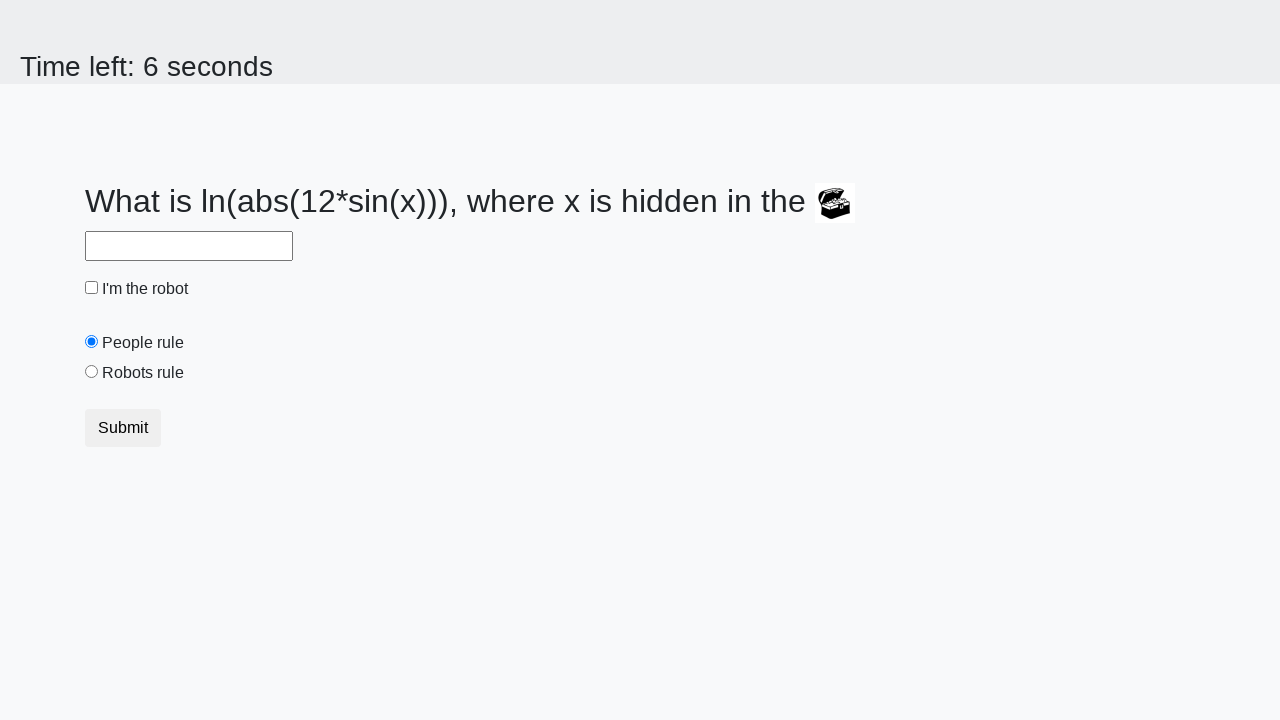

Extracted valuex attribute from treasure element
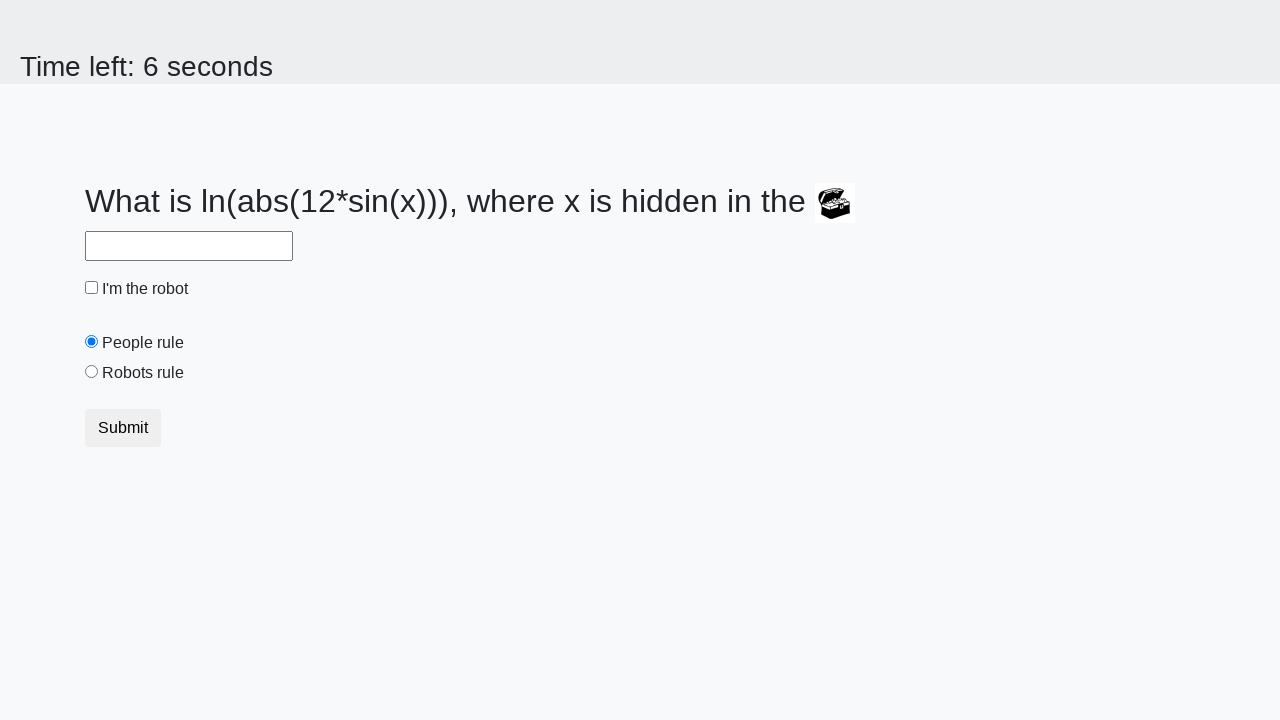

Calculated mathematical result using extracted value: 1.5985955426600509
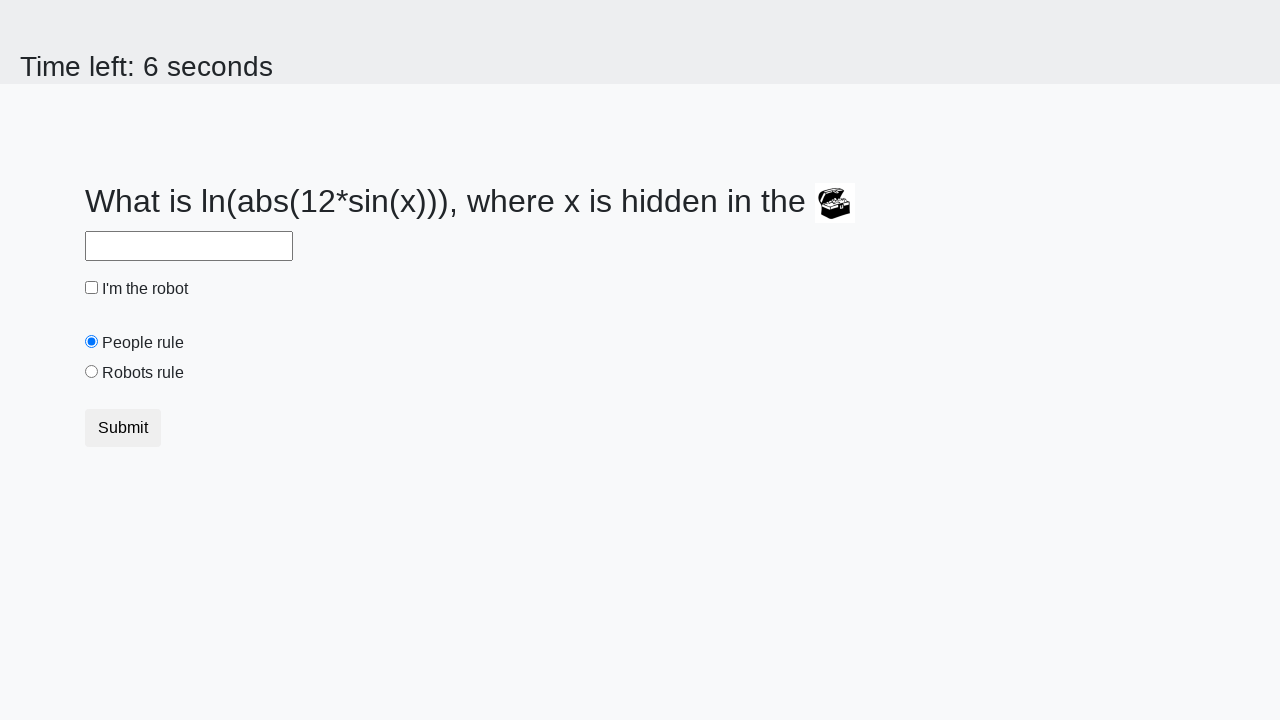

Filled answer field with calculated value on #answer
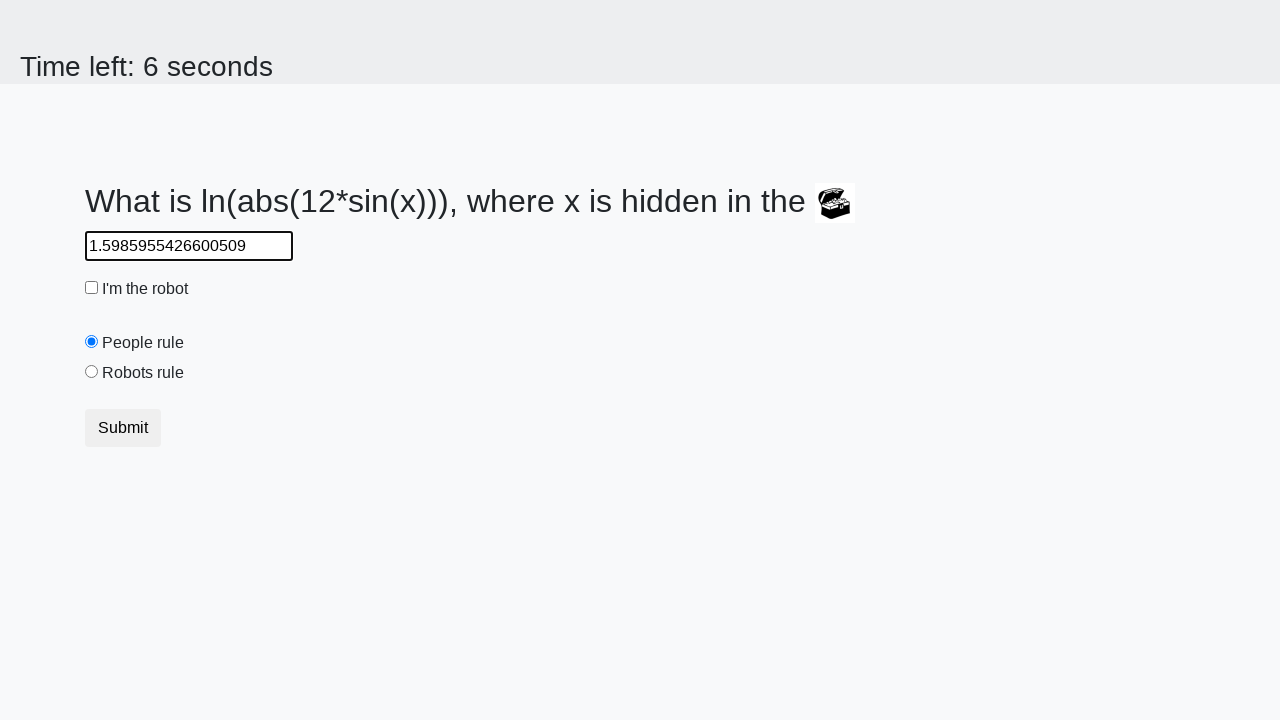

Checked the robot checkbox at (92, 288) on #robotCheckbox
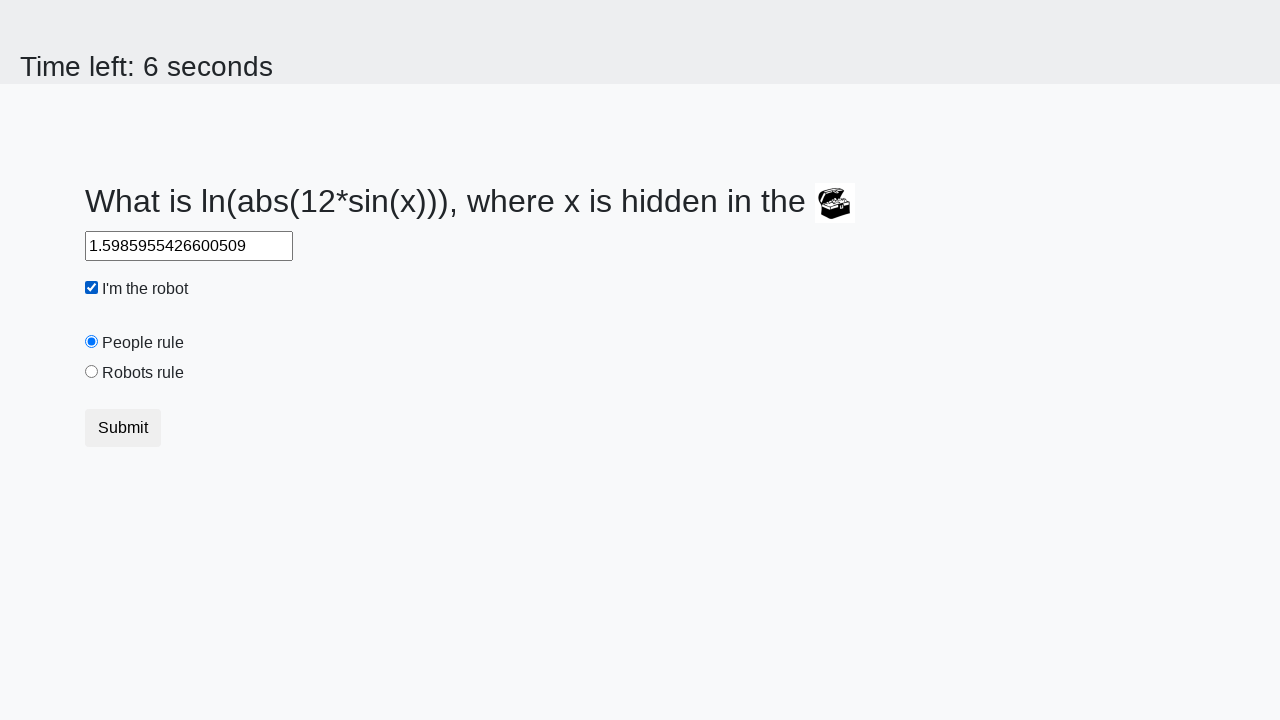

Selected the robots rule radio button at (92, 372) on #robotsRule
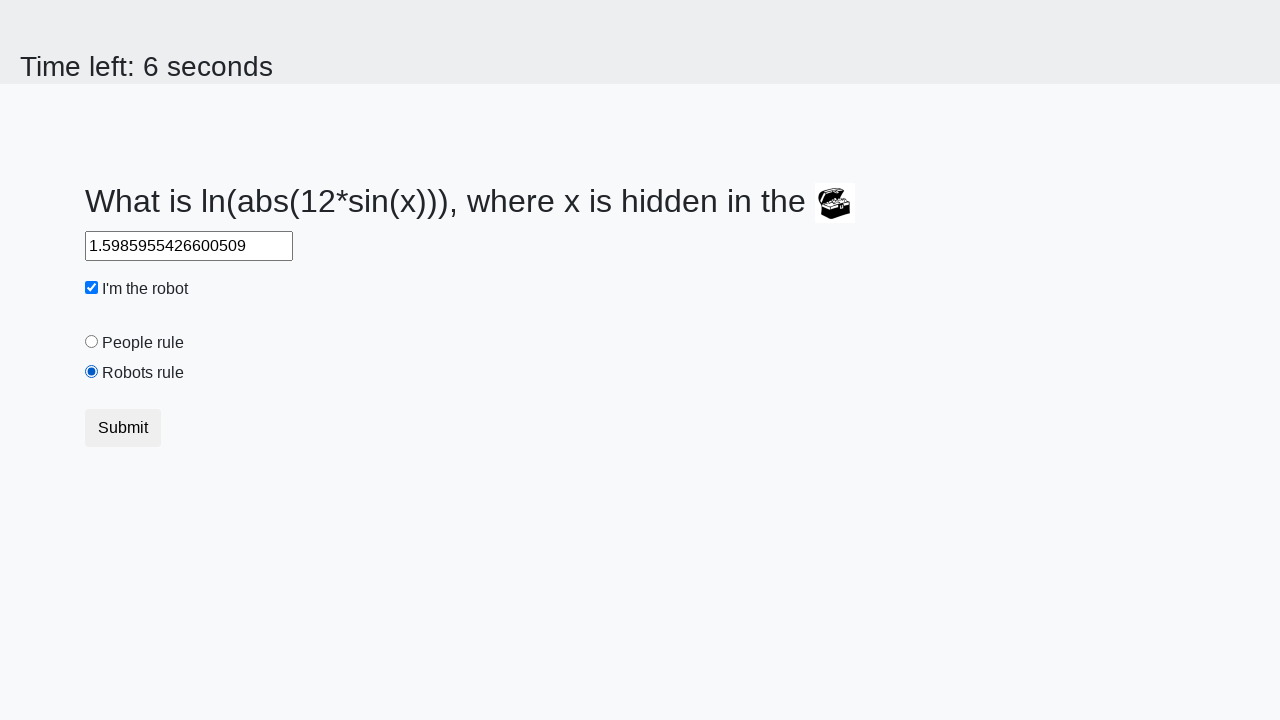

Submitted the form at (123, 428) on button
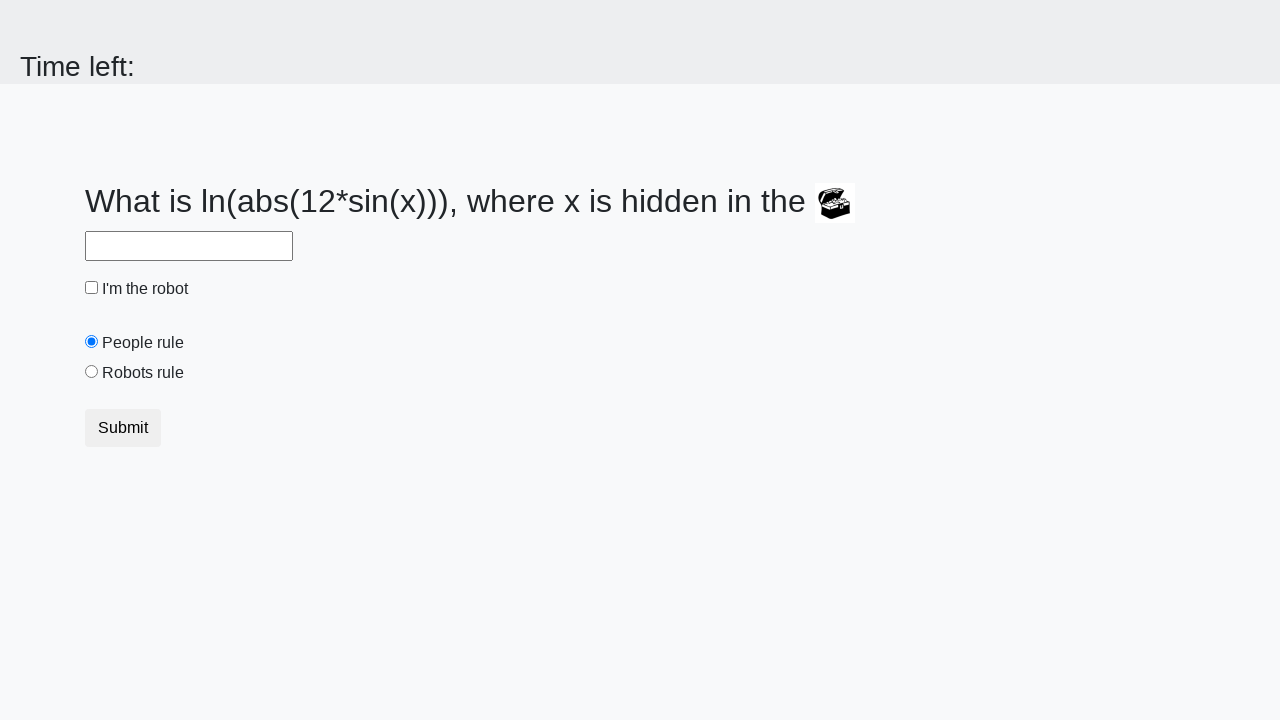

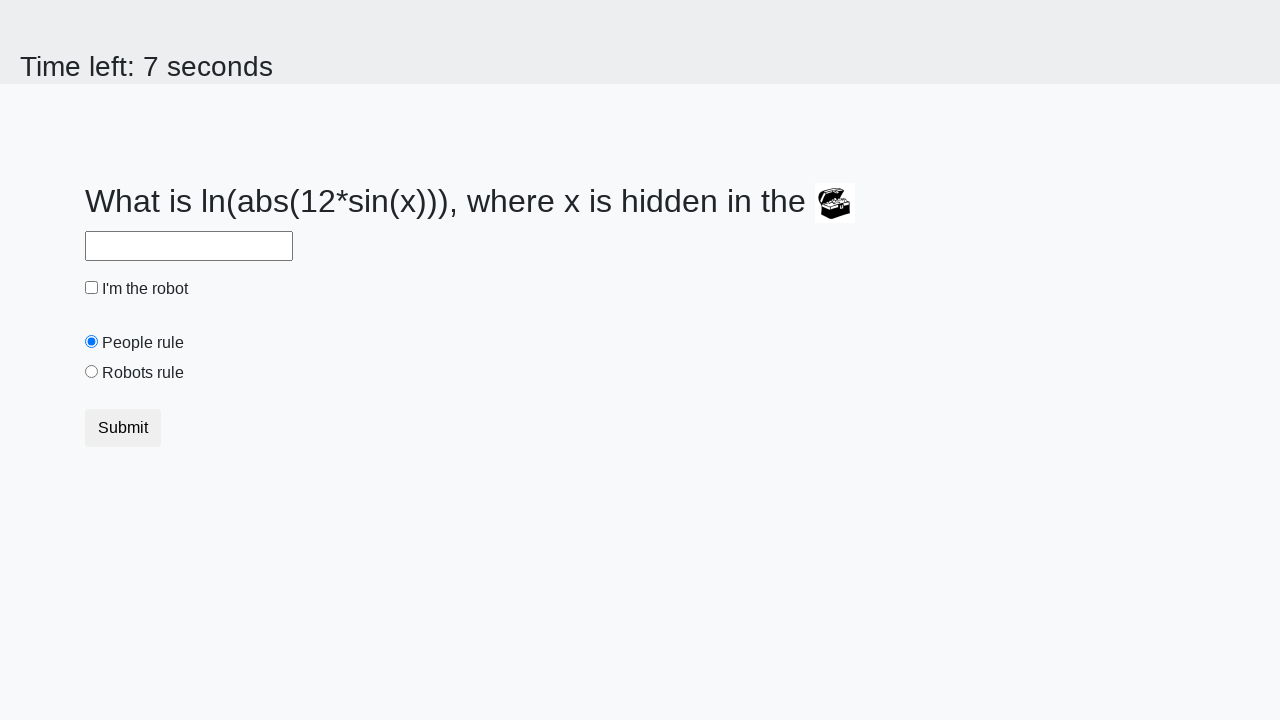